Tests file download functionality by navigating to a download page and clicking on a file link to initiate download.

Starting URL: http://the-internet.herokuapp.com/download

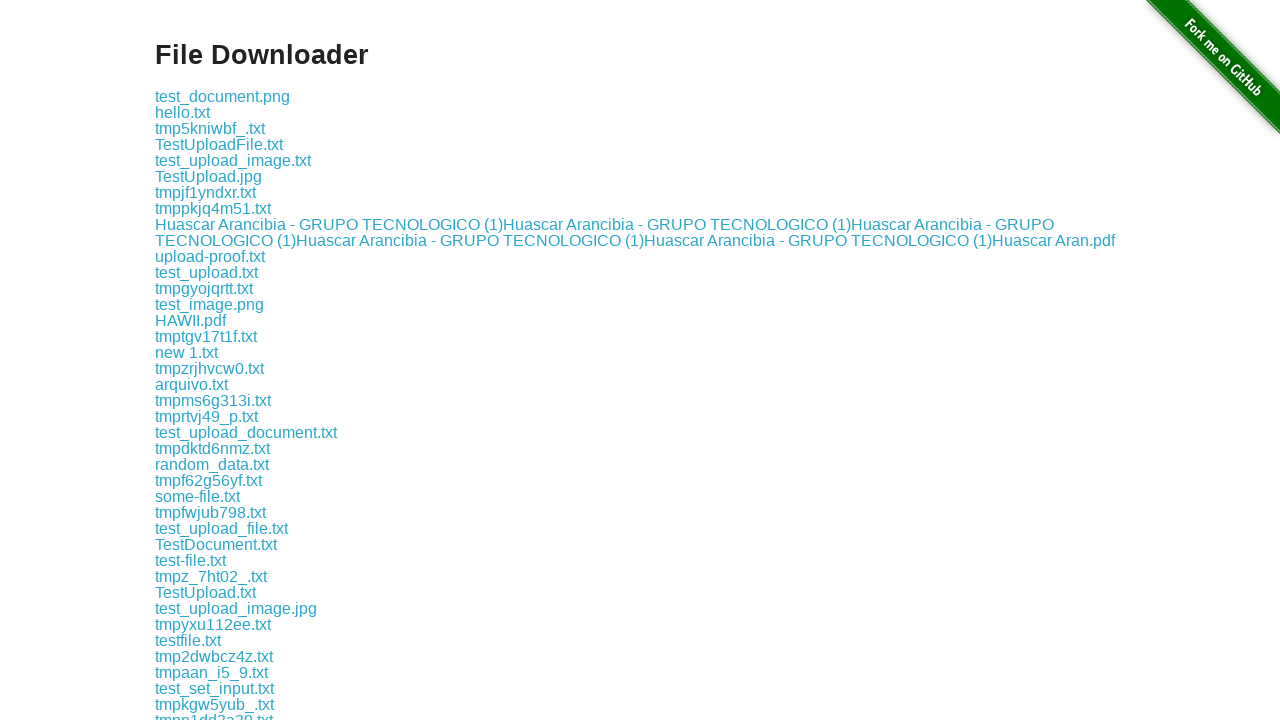

Clicked on 'some-file.txt' download link at (198, 496) on a:has-text('some-file.txt')
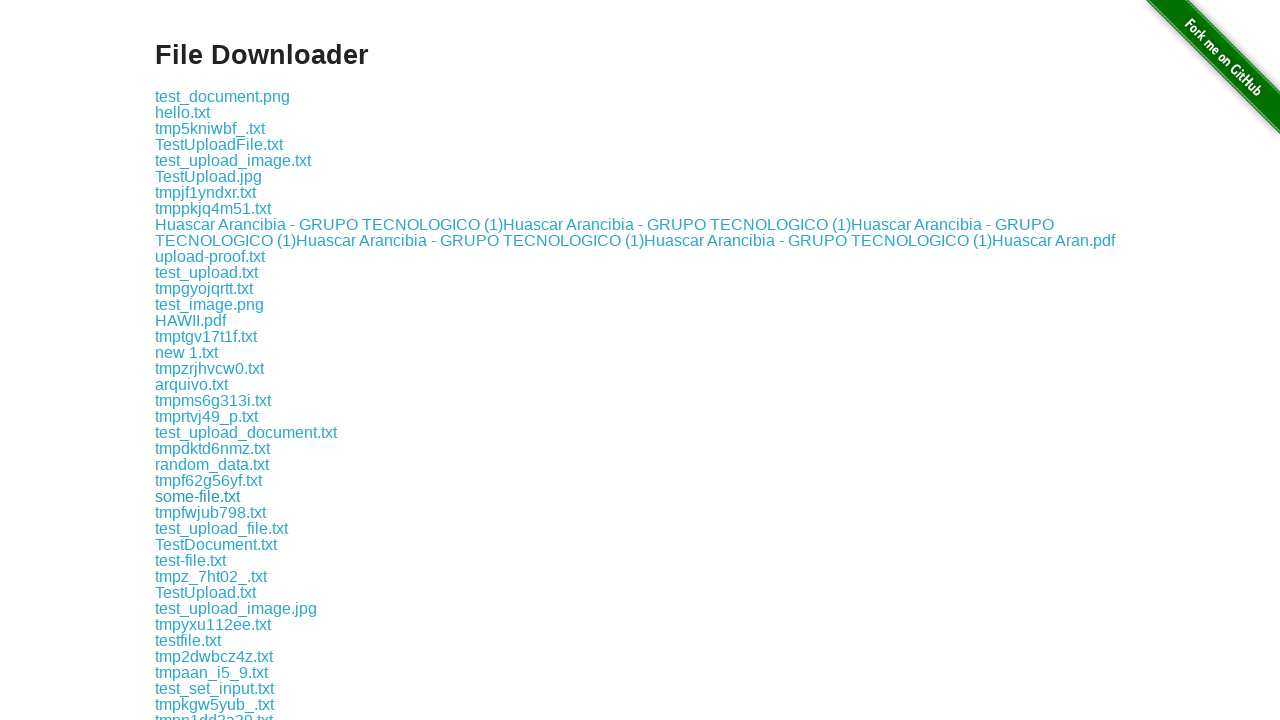

Waited 3 seconds for download to initiate
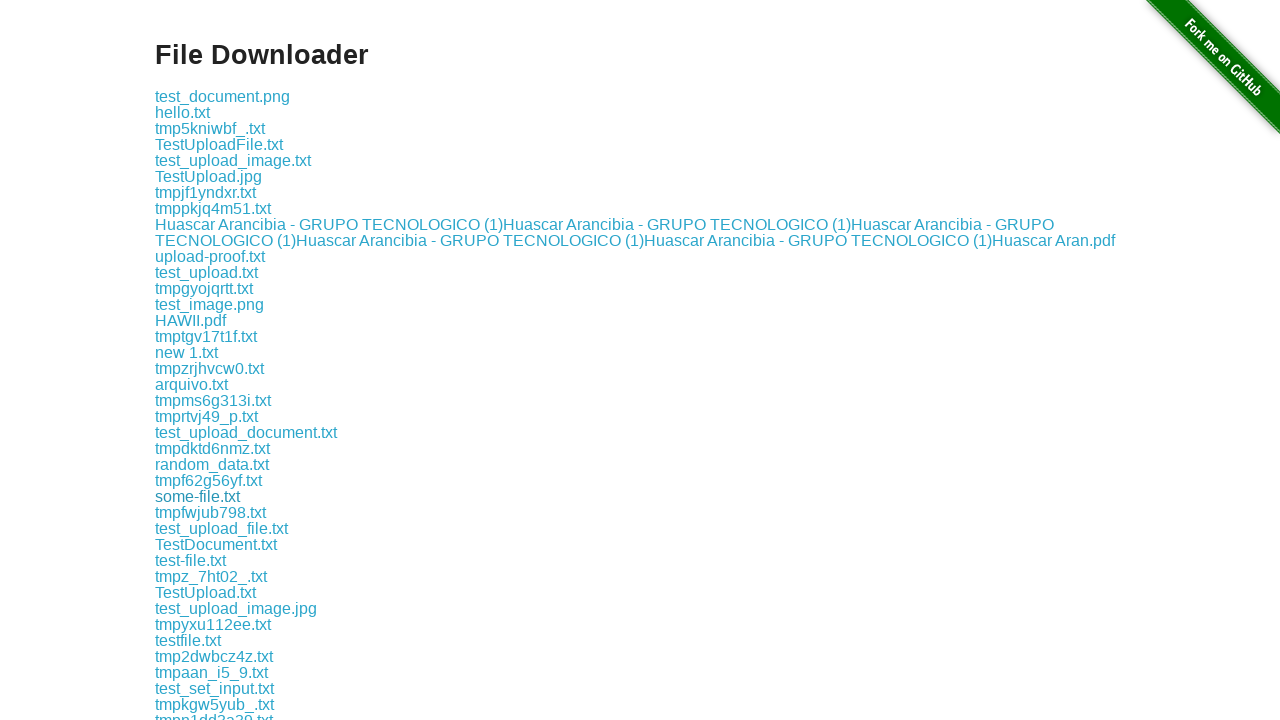

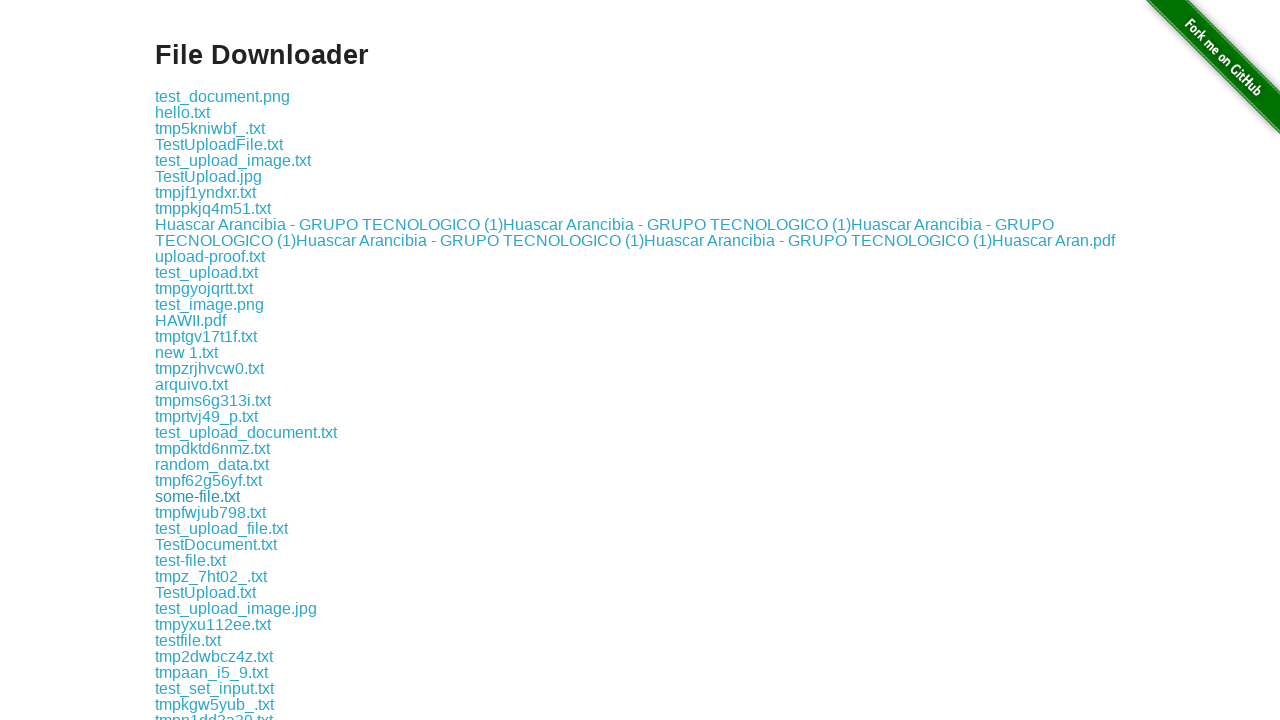